Tests searchable dropdown by selecting multiple countries one at a time using search functionality

Starting URL: https://www.lambdatest.com/selenium-playground/jquery-dropdown-search-demo

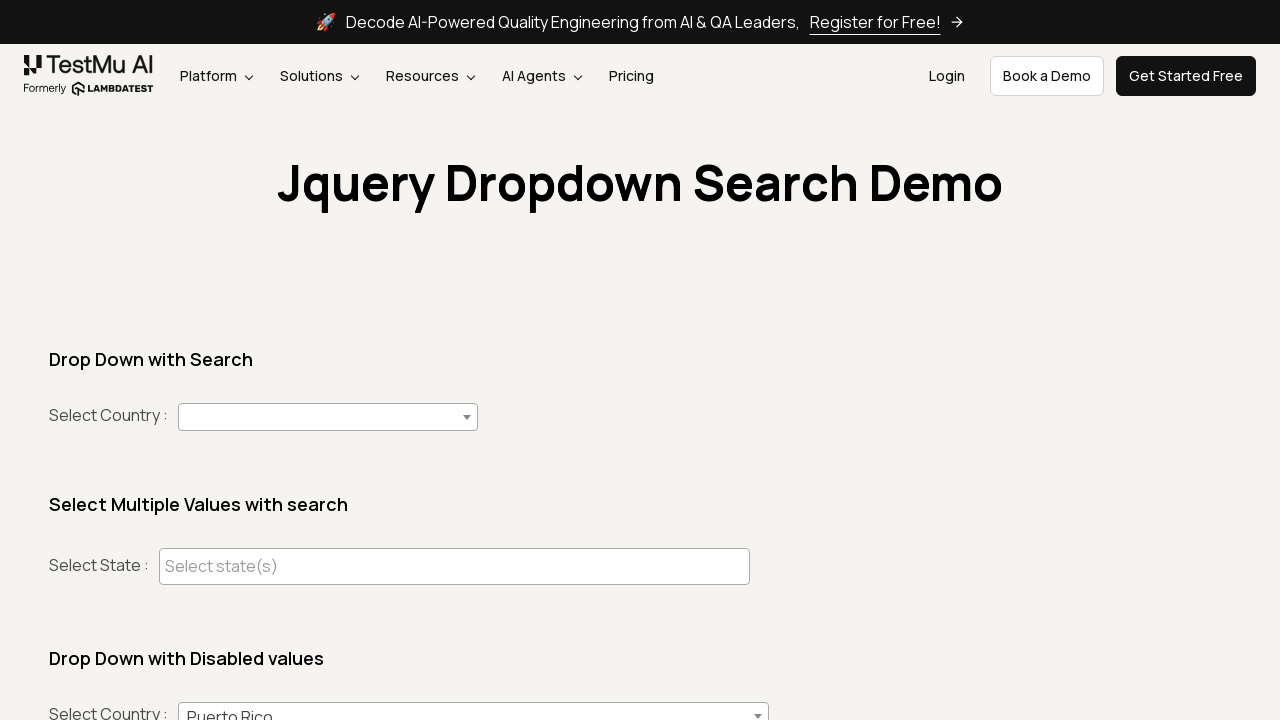

Clicked dropdown to open country selection at (328, 417) on #country+span
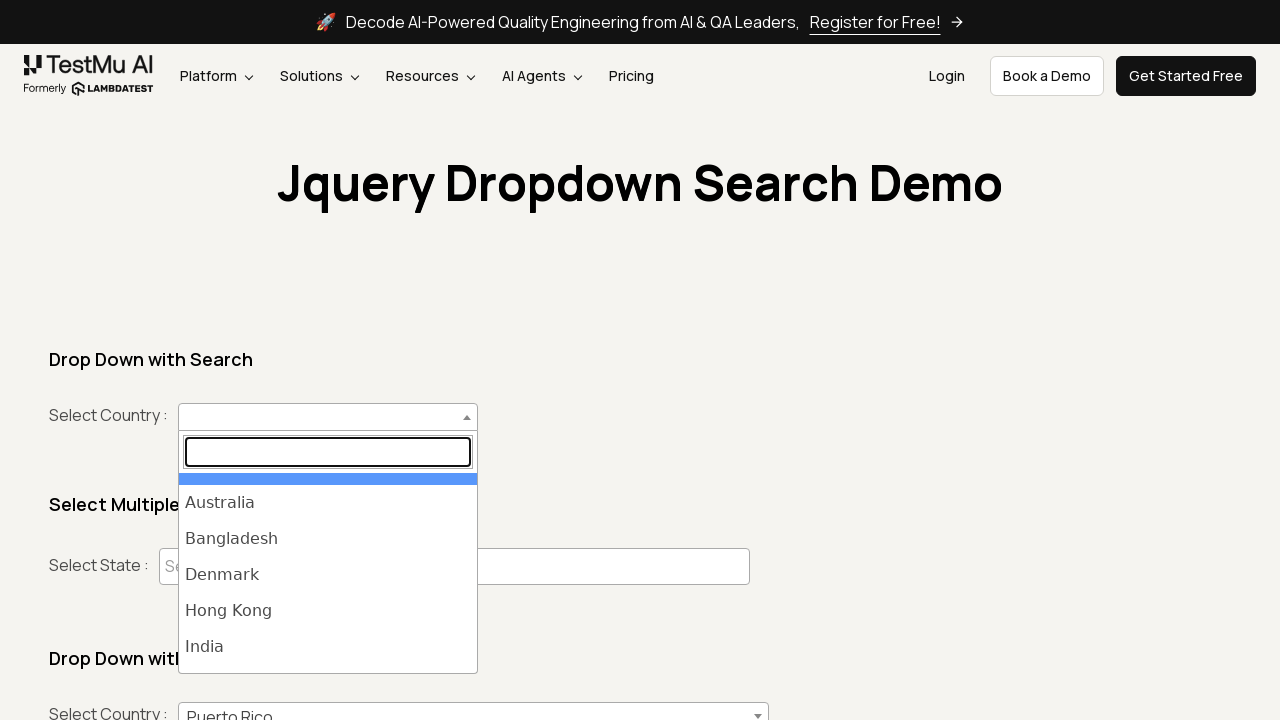

Filled search field with 'India' on span > input.select2-search__field
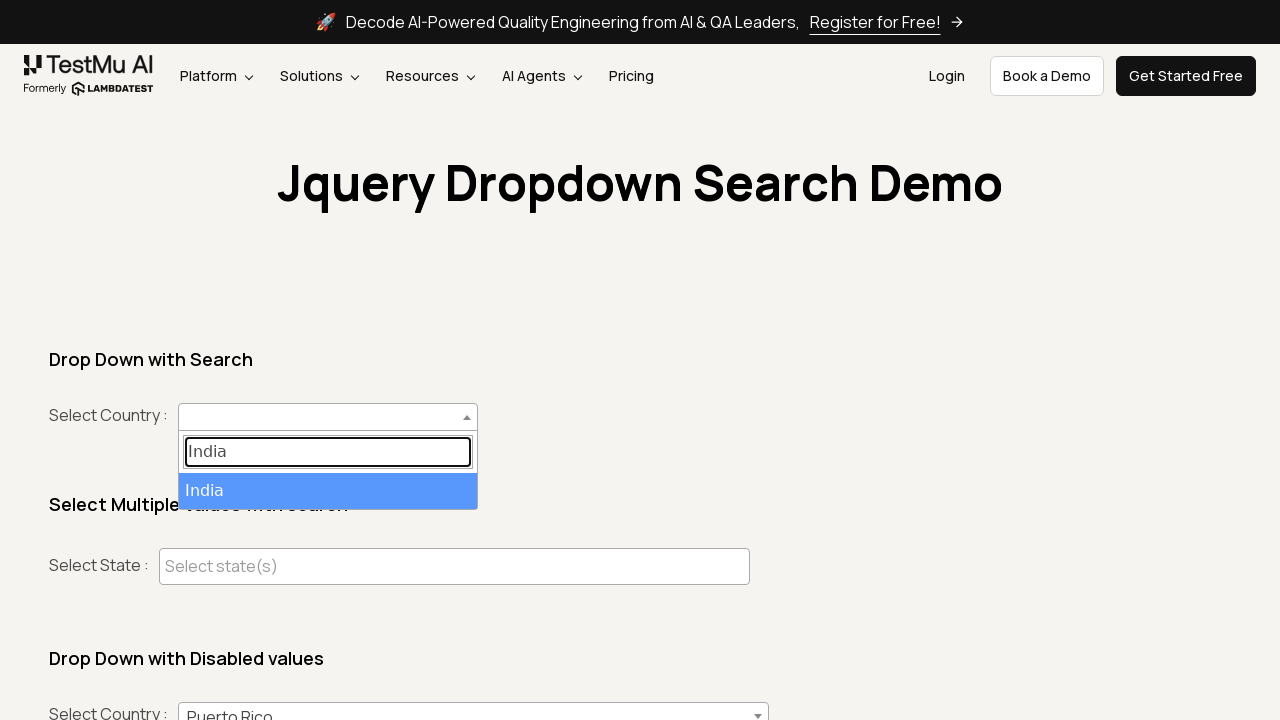

Selected 'India' from dropdown search results at (328, 491) on span .select2-results > ul >li.select2-results__option
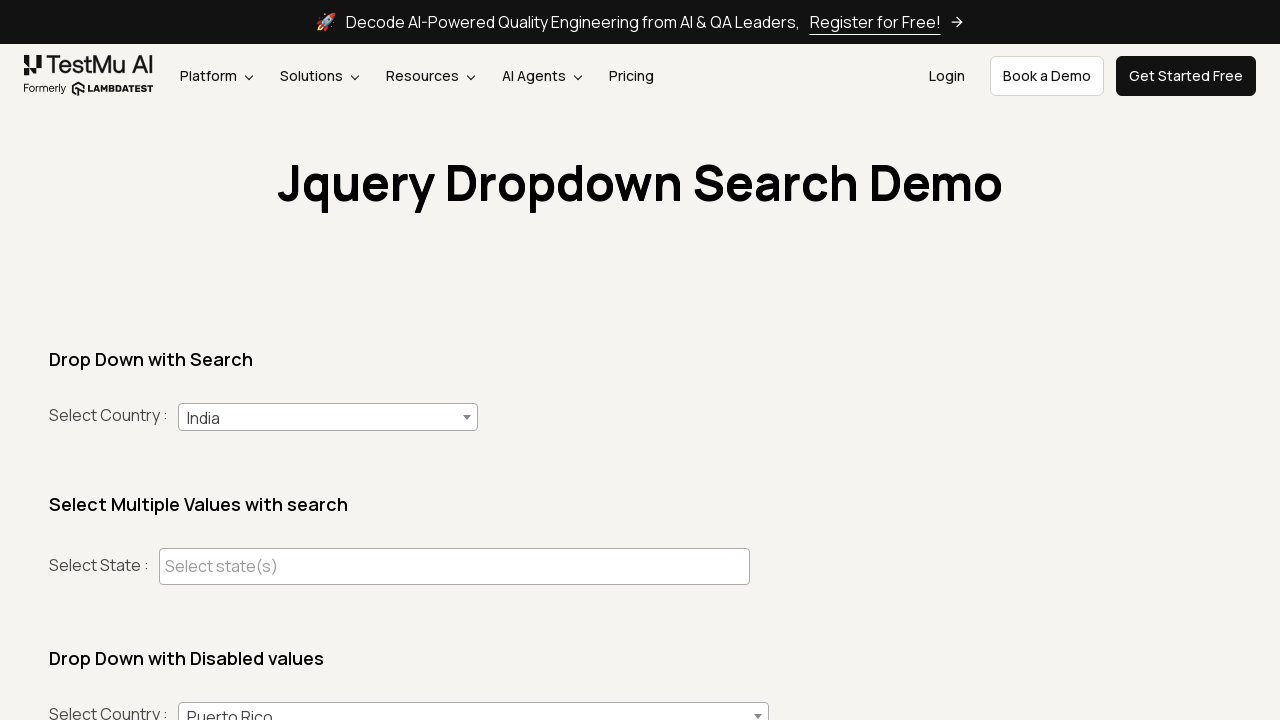

Confirmed 'India' is now selected in dropdown
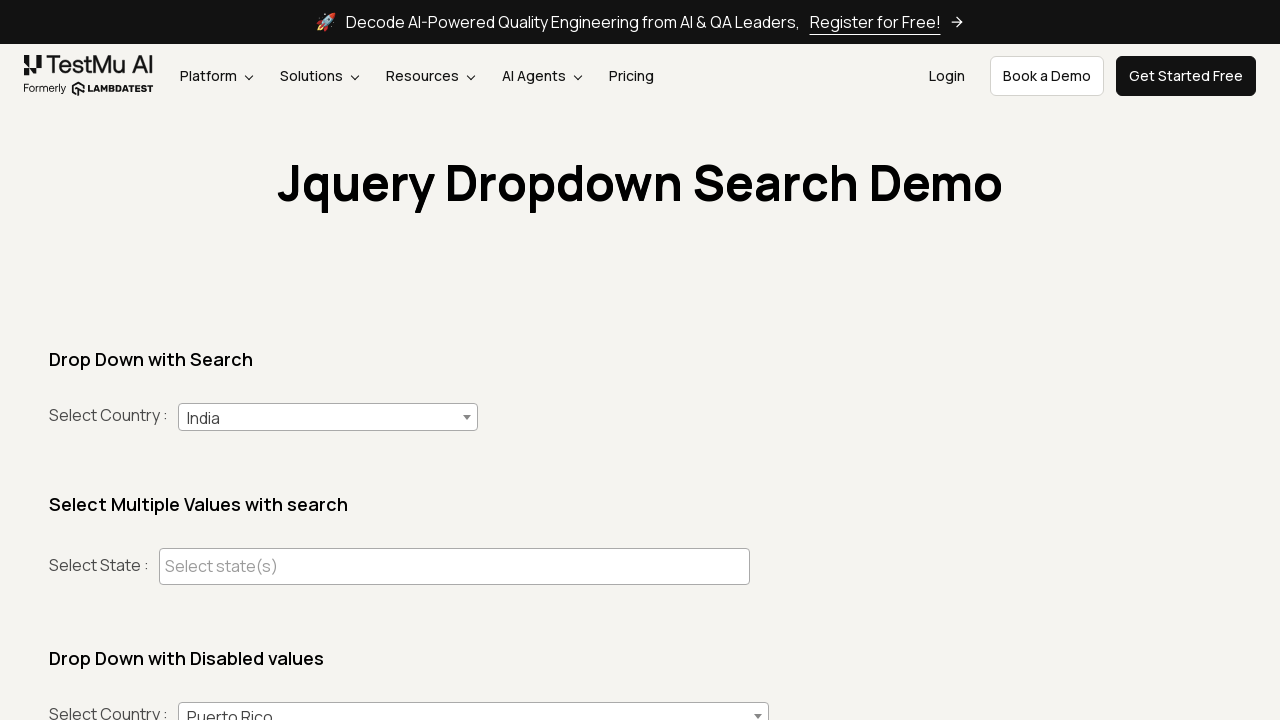

Clicked dropdown to open country selection at (328, 417) on #country+span
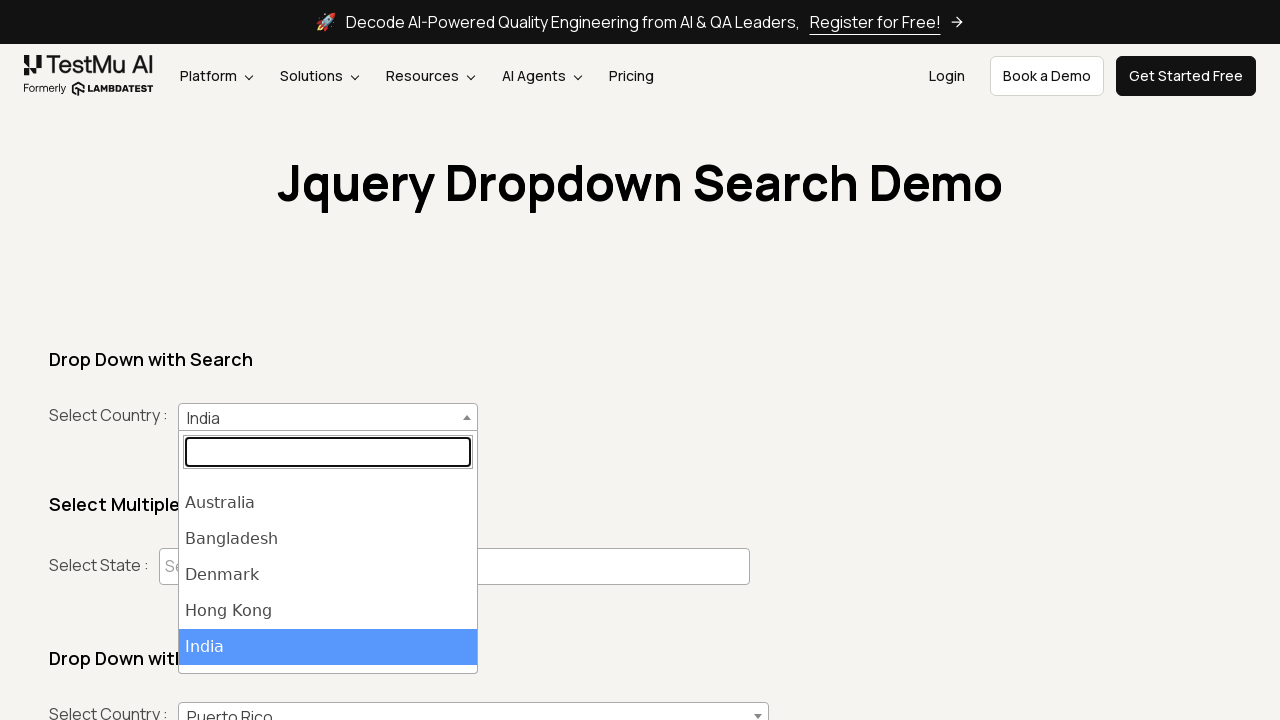

Filled search field with 'Australia' on span > input.select2-search__field
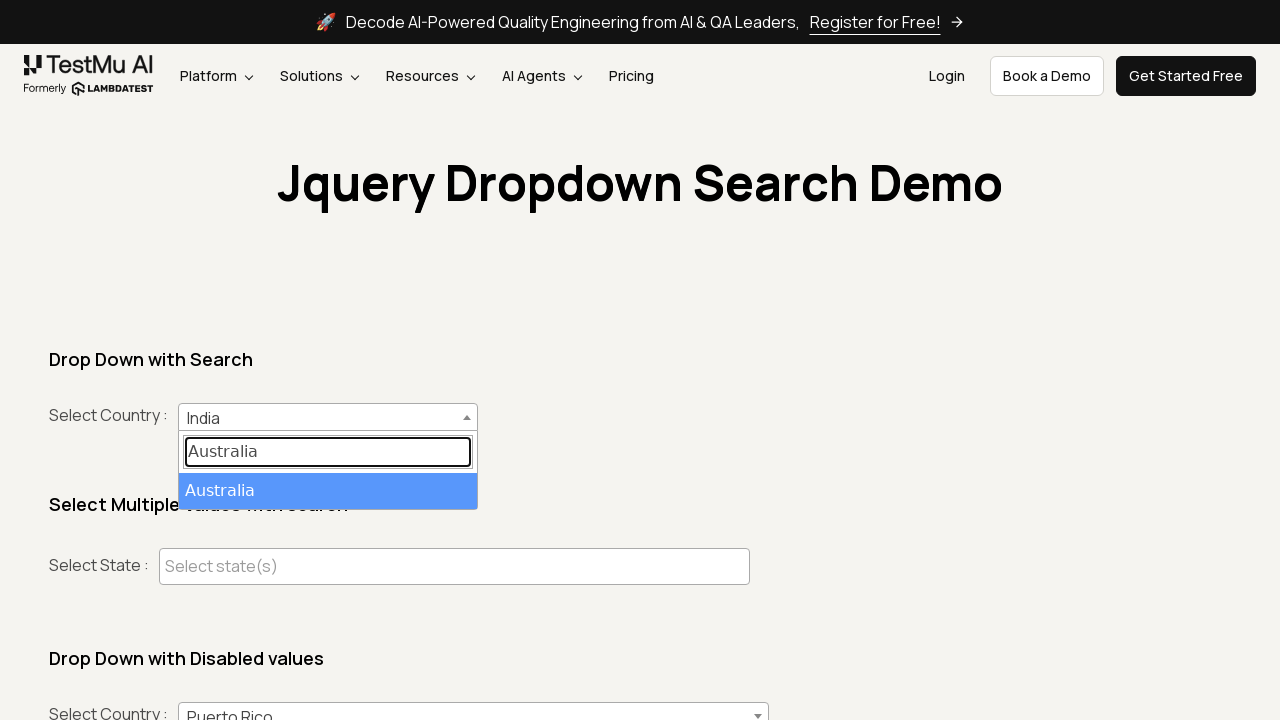

Selected 'Australia' from dropdown search results at (328, 491) on span .select2-results > ul >li.select2-results__option
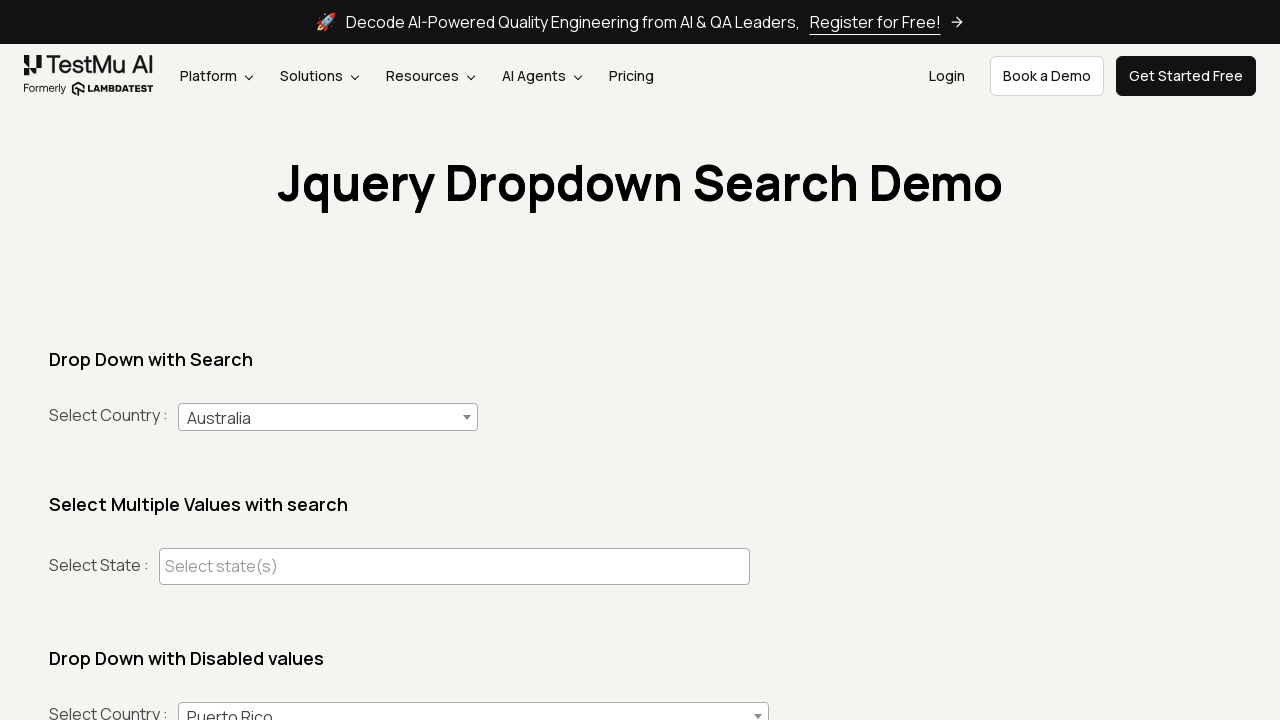

Confirmed 'Australia' is now selected in dropdown
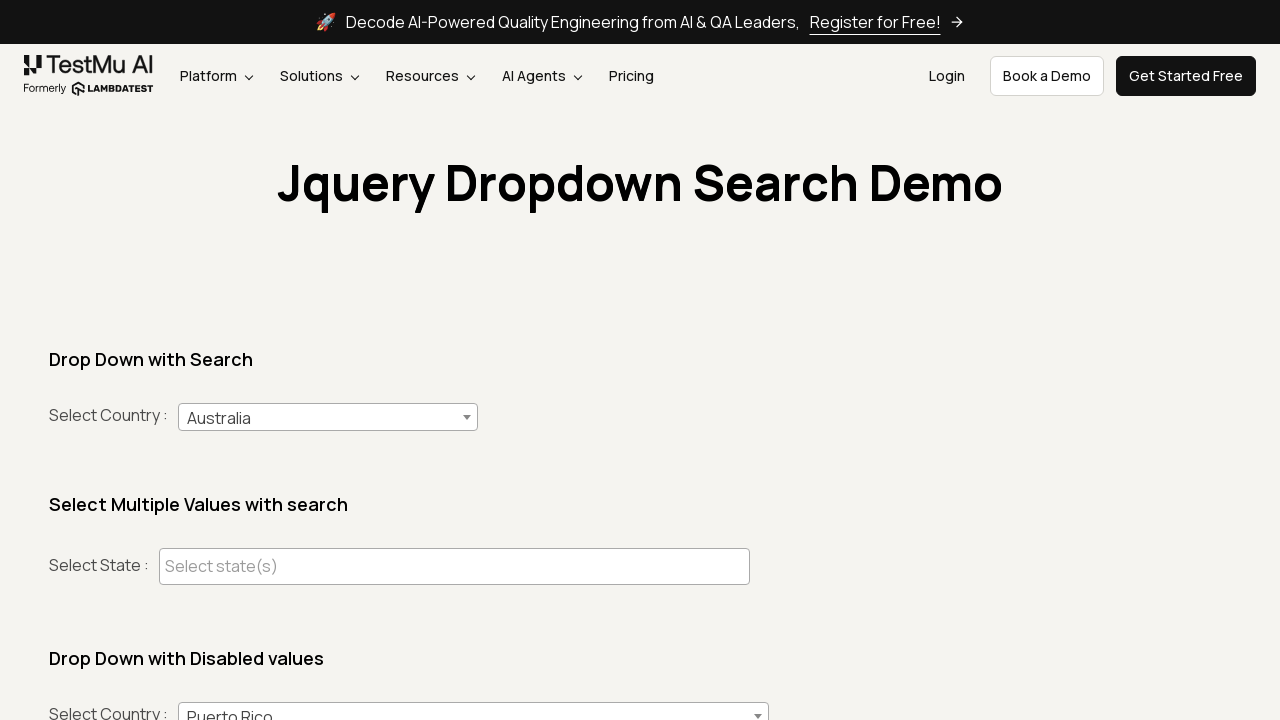

Clicked dropdown to open country selection at (328, 417) on #country+span
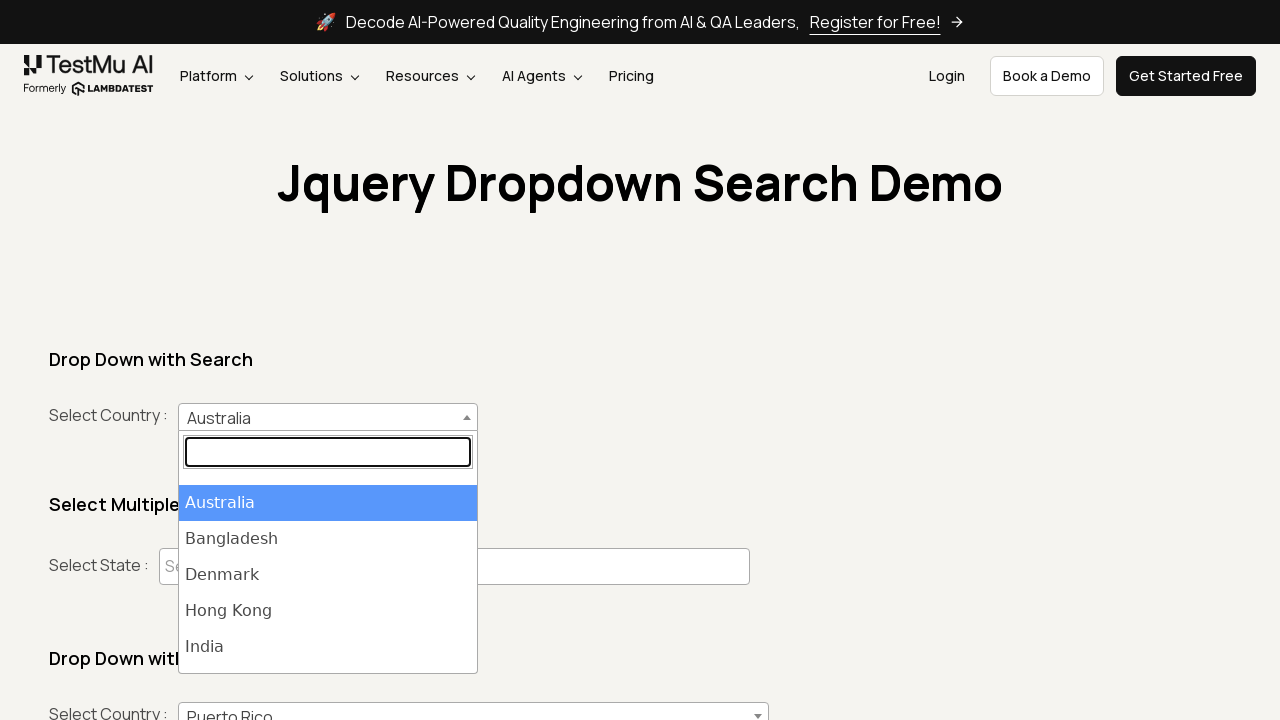

Filled search field with 'United States of America' on span > input.select2-search__field
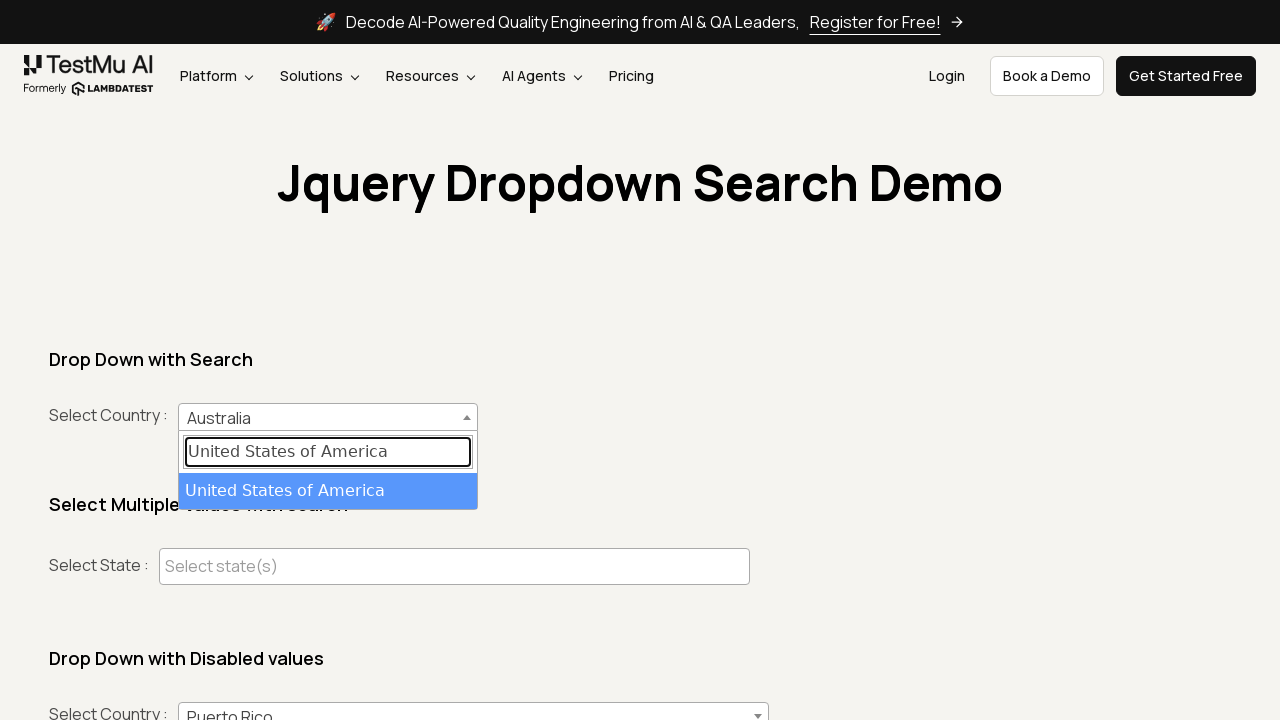

Selected 'United States of America' from dropdown search results at (328, 491) on span .select2-results > ul >li.select2-results__option
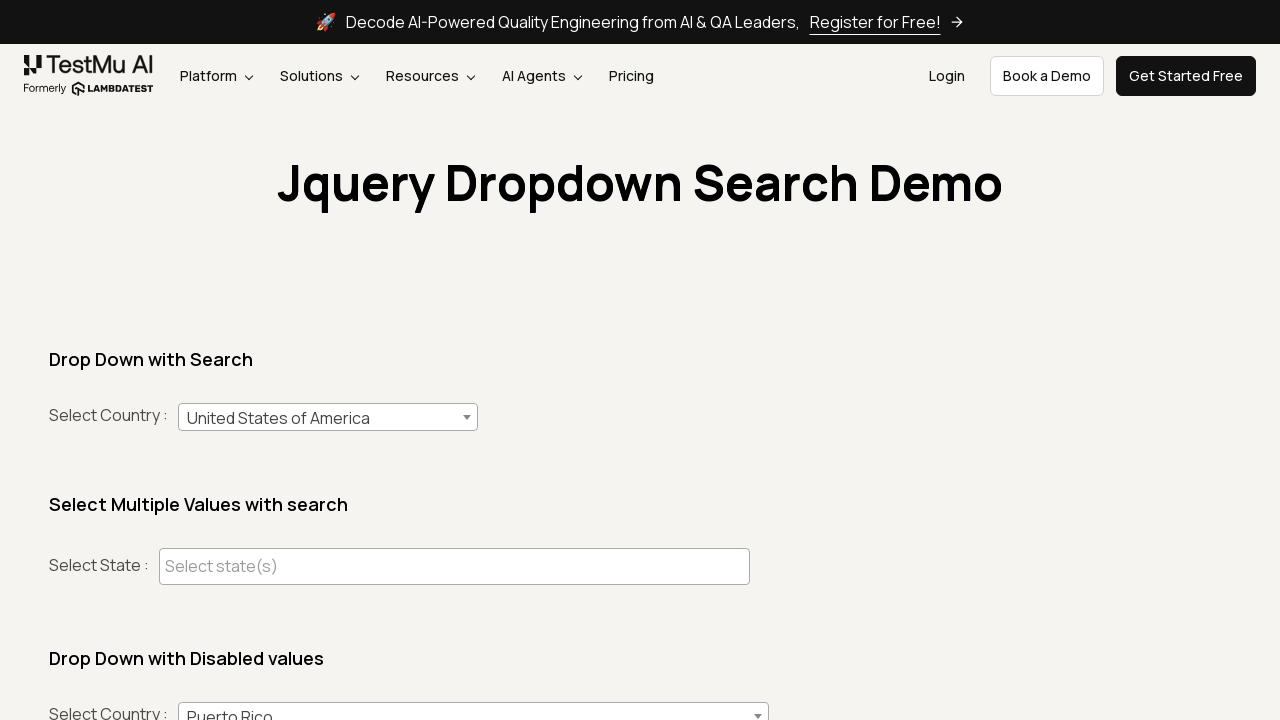

Confirmed 'United States of America' is now selected in dropdown
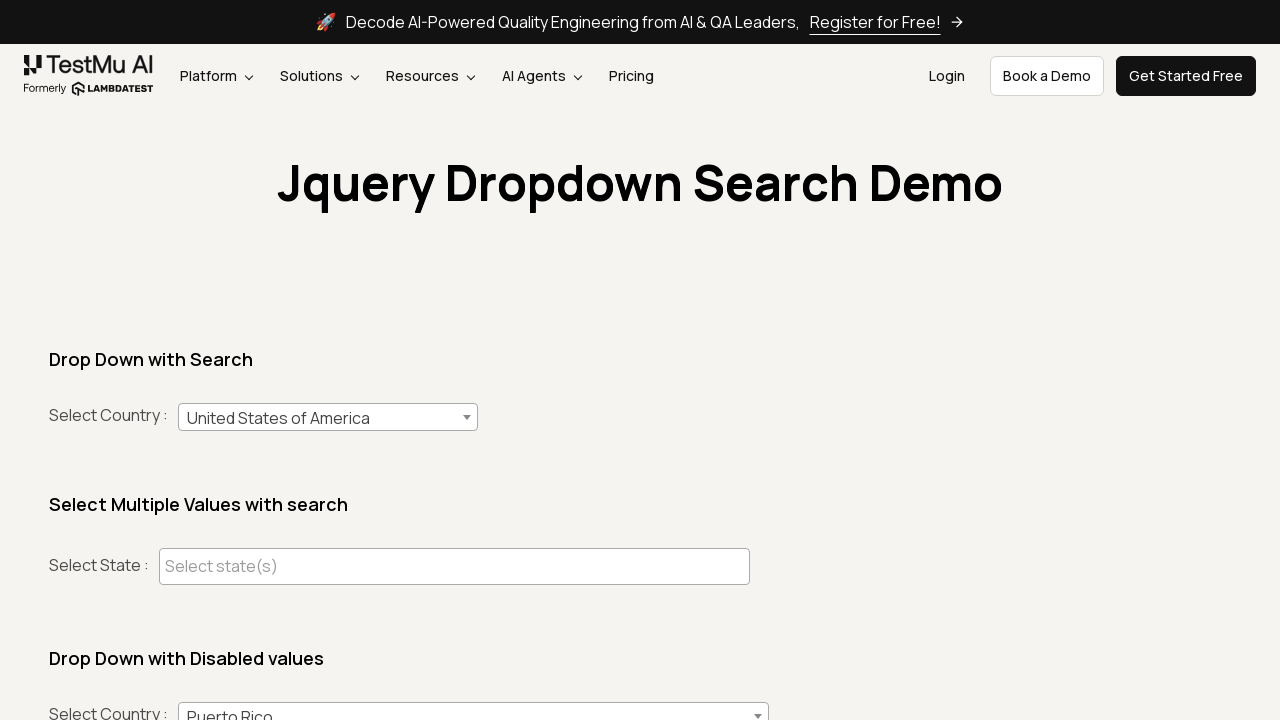

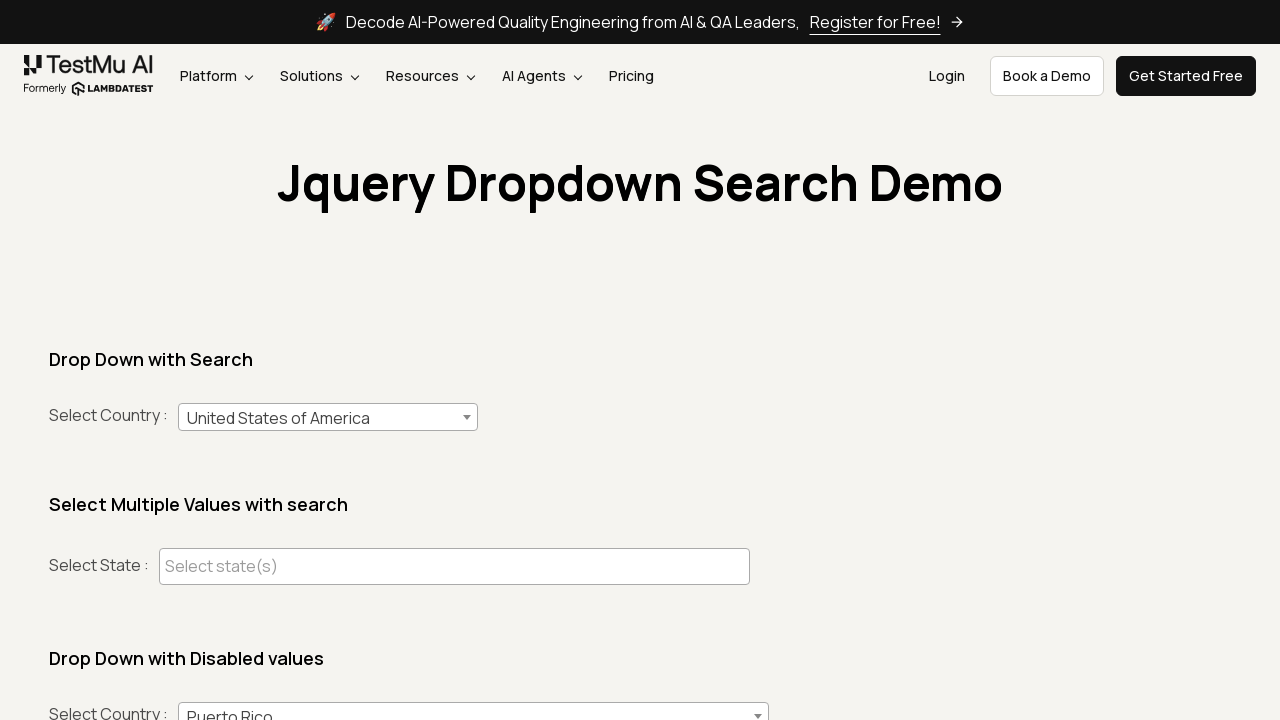